Tests notification message generation by clicking a link and verifying the flash message appears

Starting URL: https://the-internet.herokuapp.com/notification_message_rendered

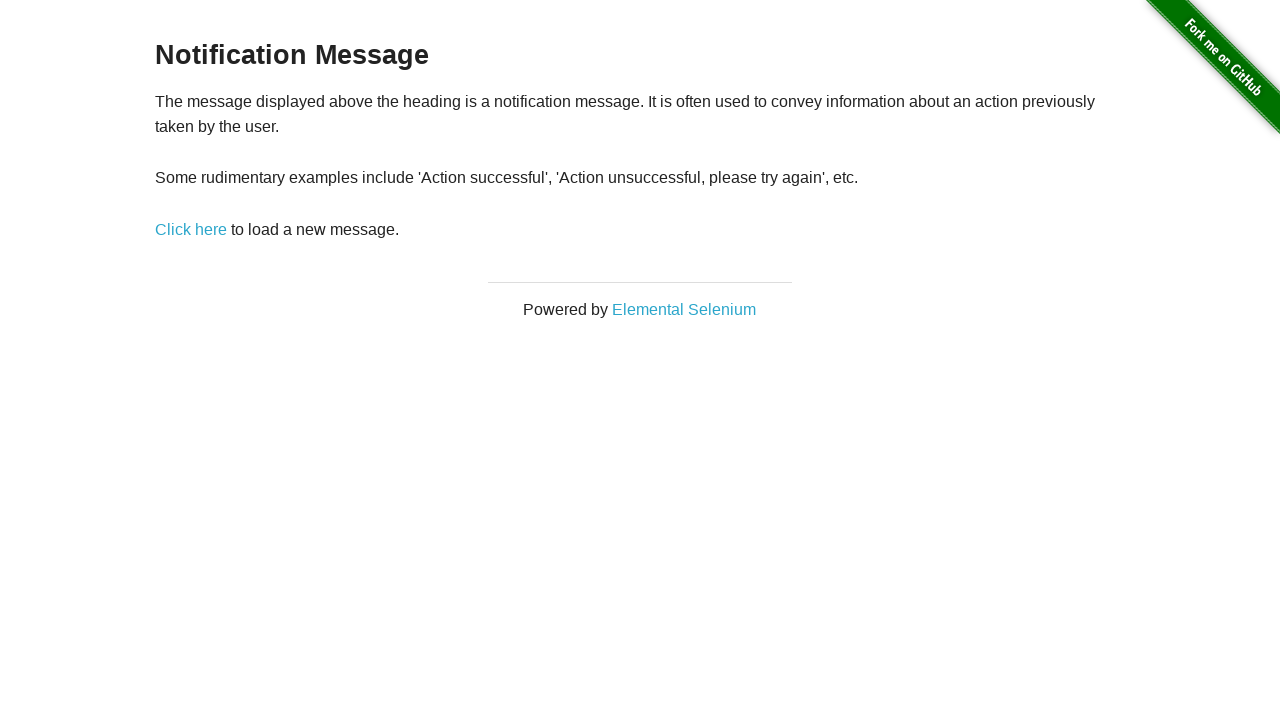

Waited for notification link to load
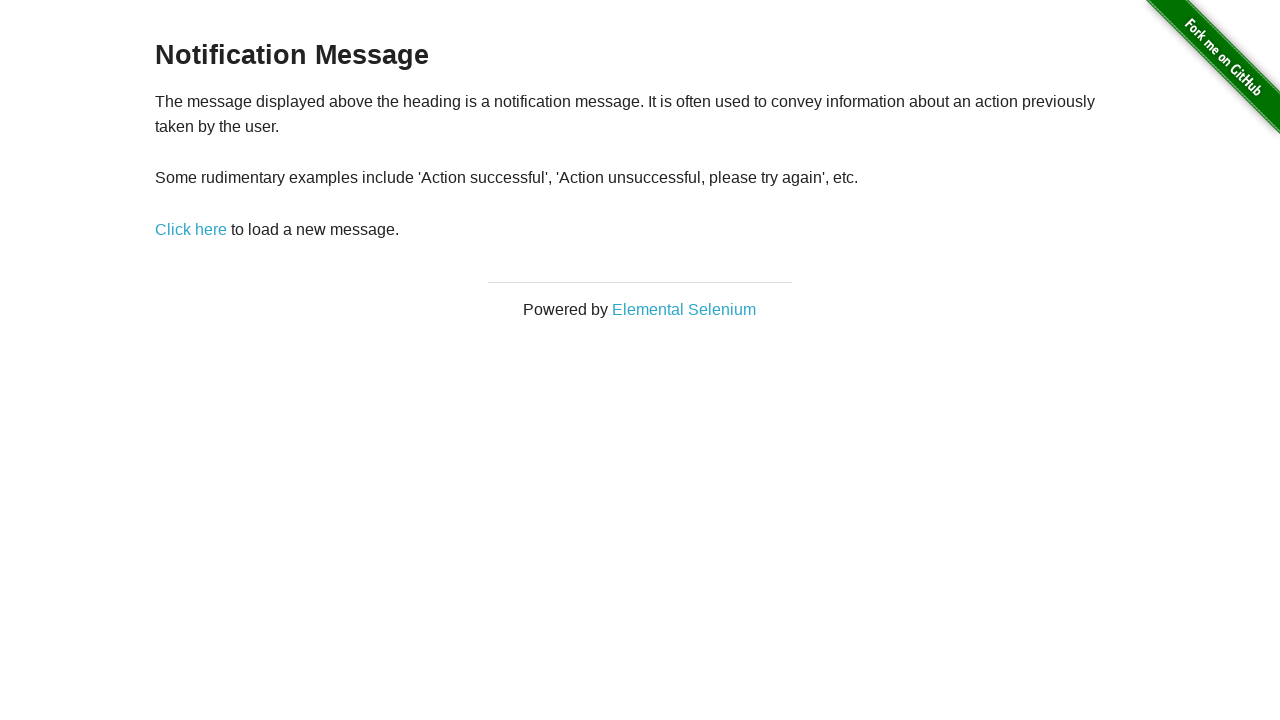

Clicked link to generate notification message at (191, 229) on xpath=//*[@id='content']/div/p/a
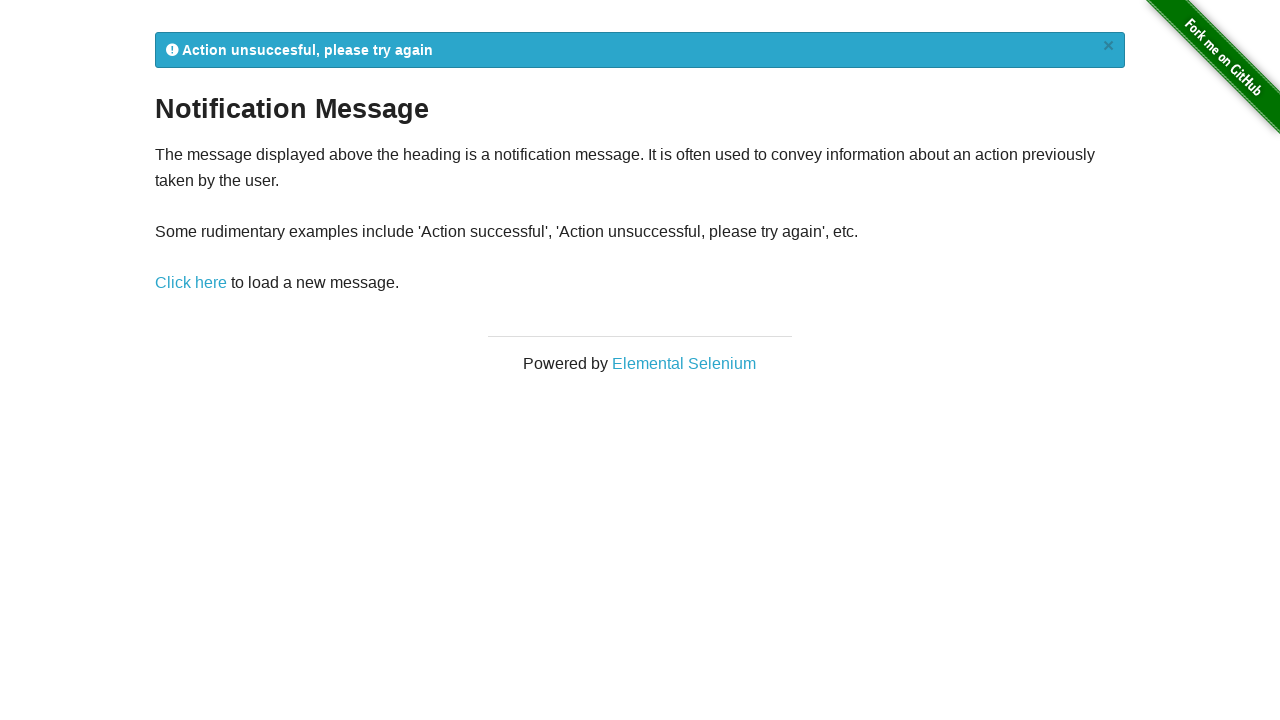

Flash message appeared on page
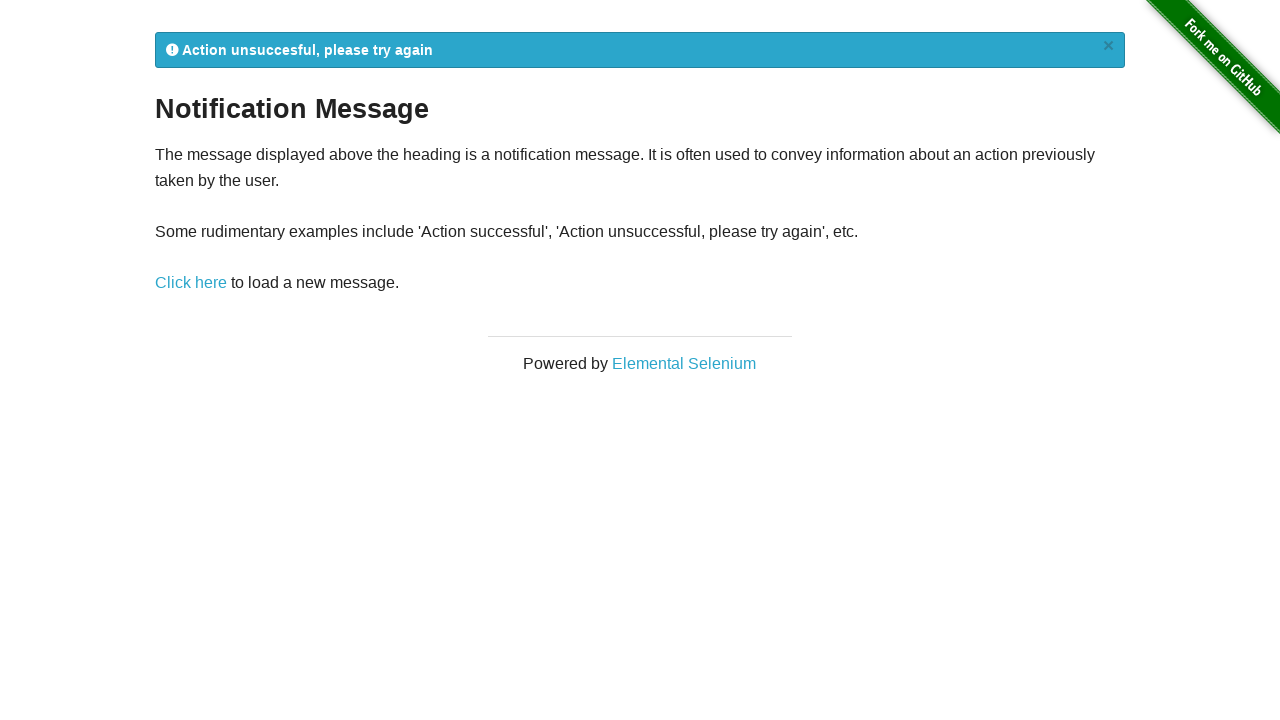

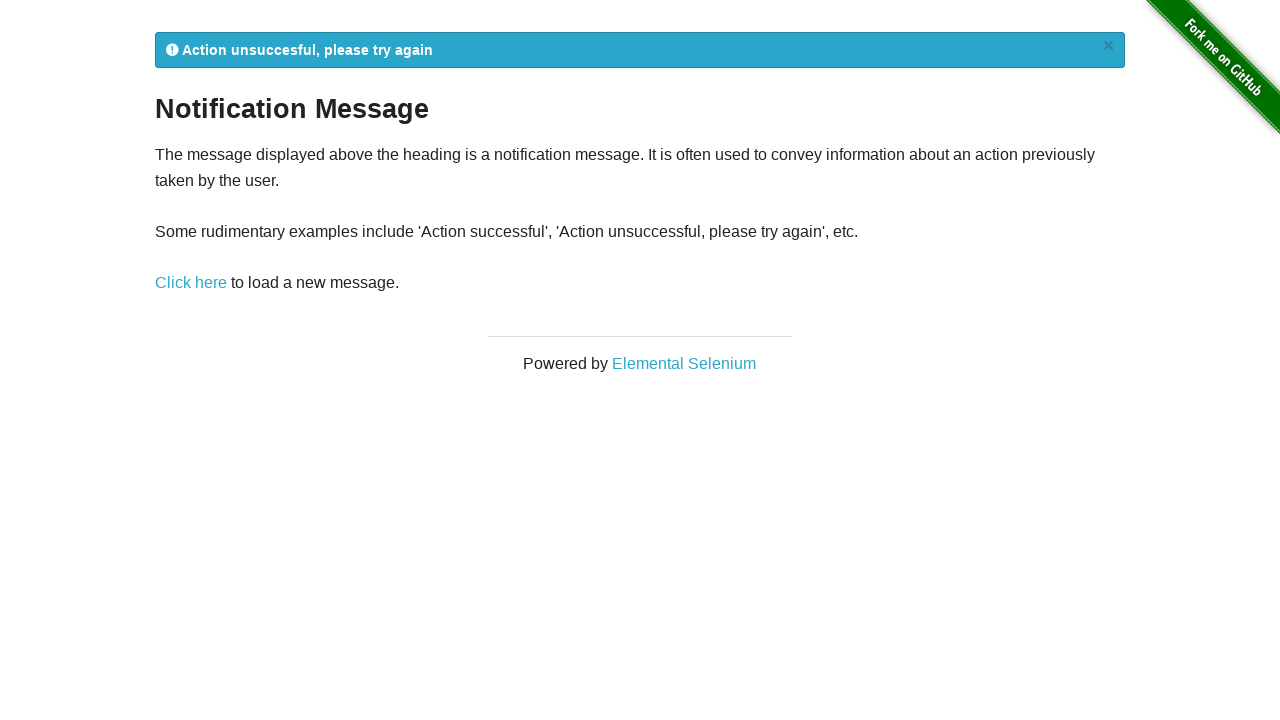